Tests multi-select dropdown functionality by selecting options using different methods (visible text, value, index) and then deselecting them on the DemoQA select menu page.

Starting URL: https://demoqa.com/select-menu

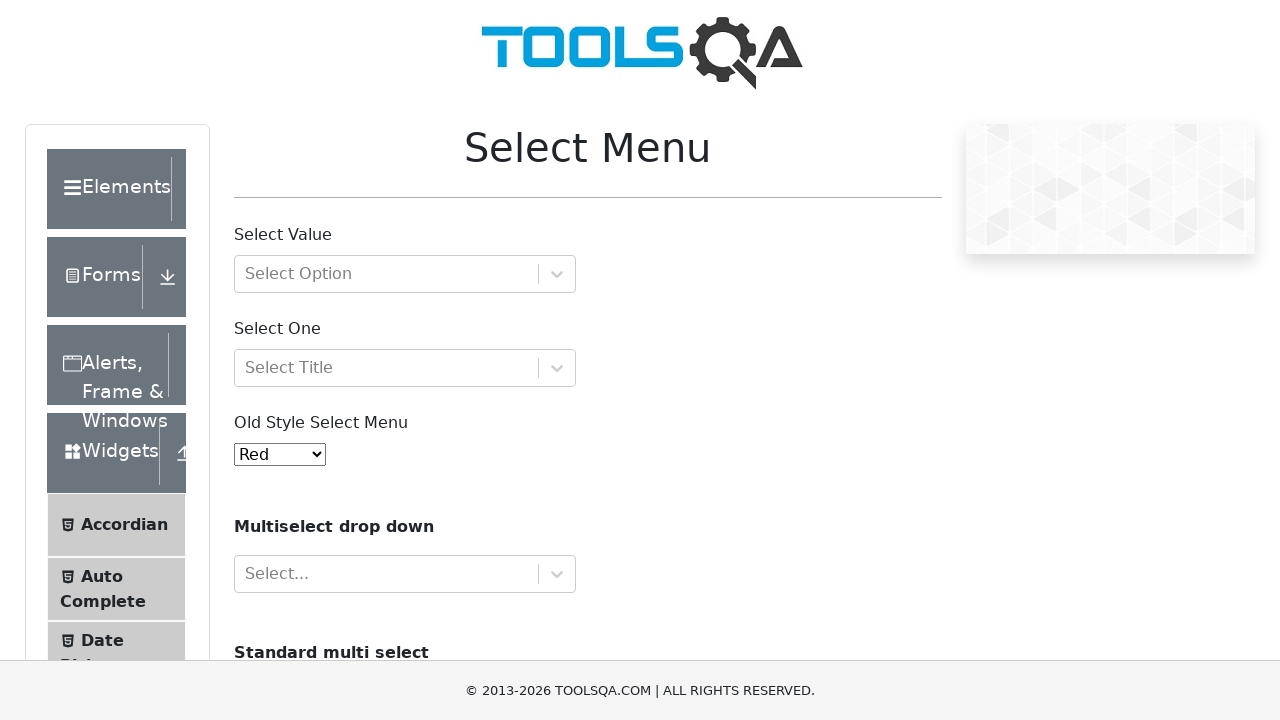

Set viewport size to 1920x1080
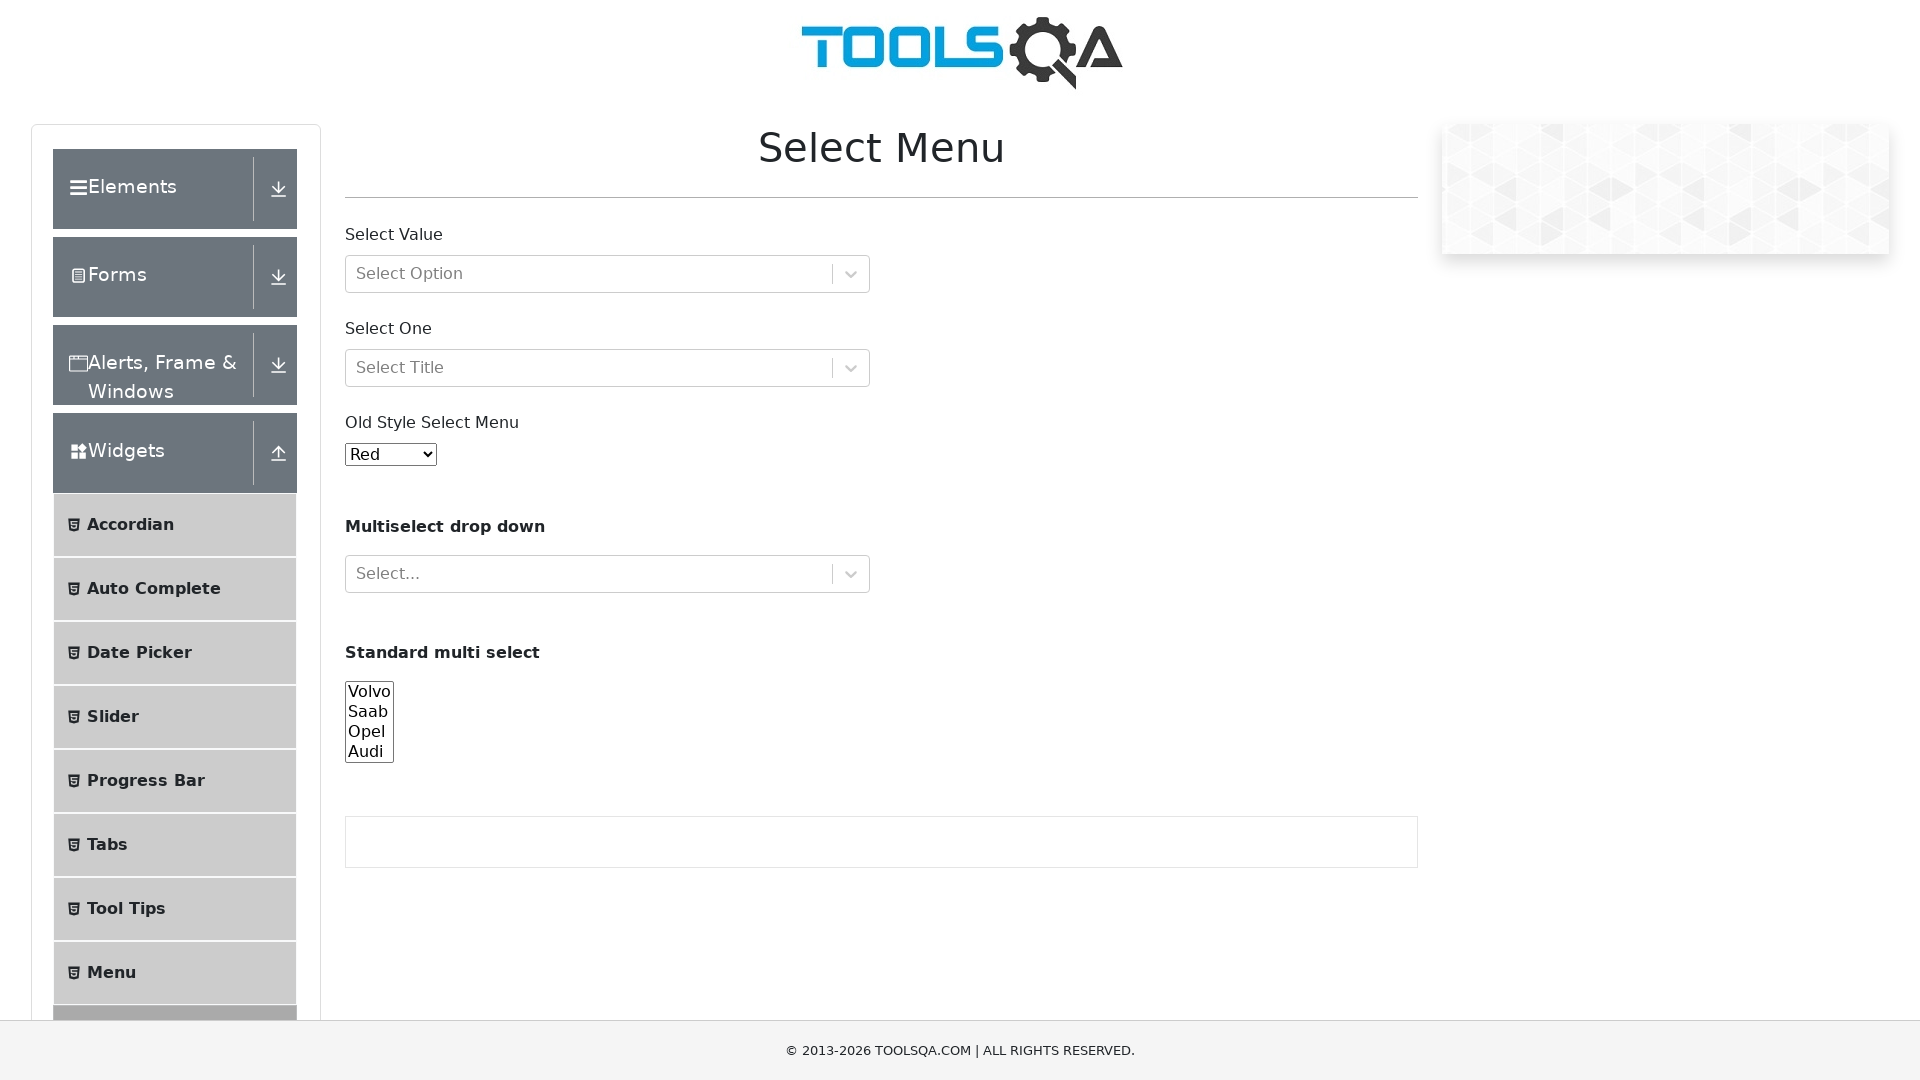

Multi-select dropdown 'cars' loaded and is visible
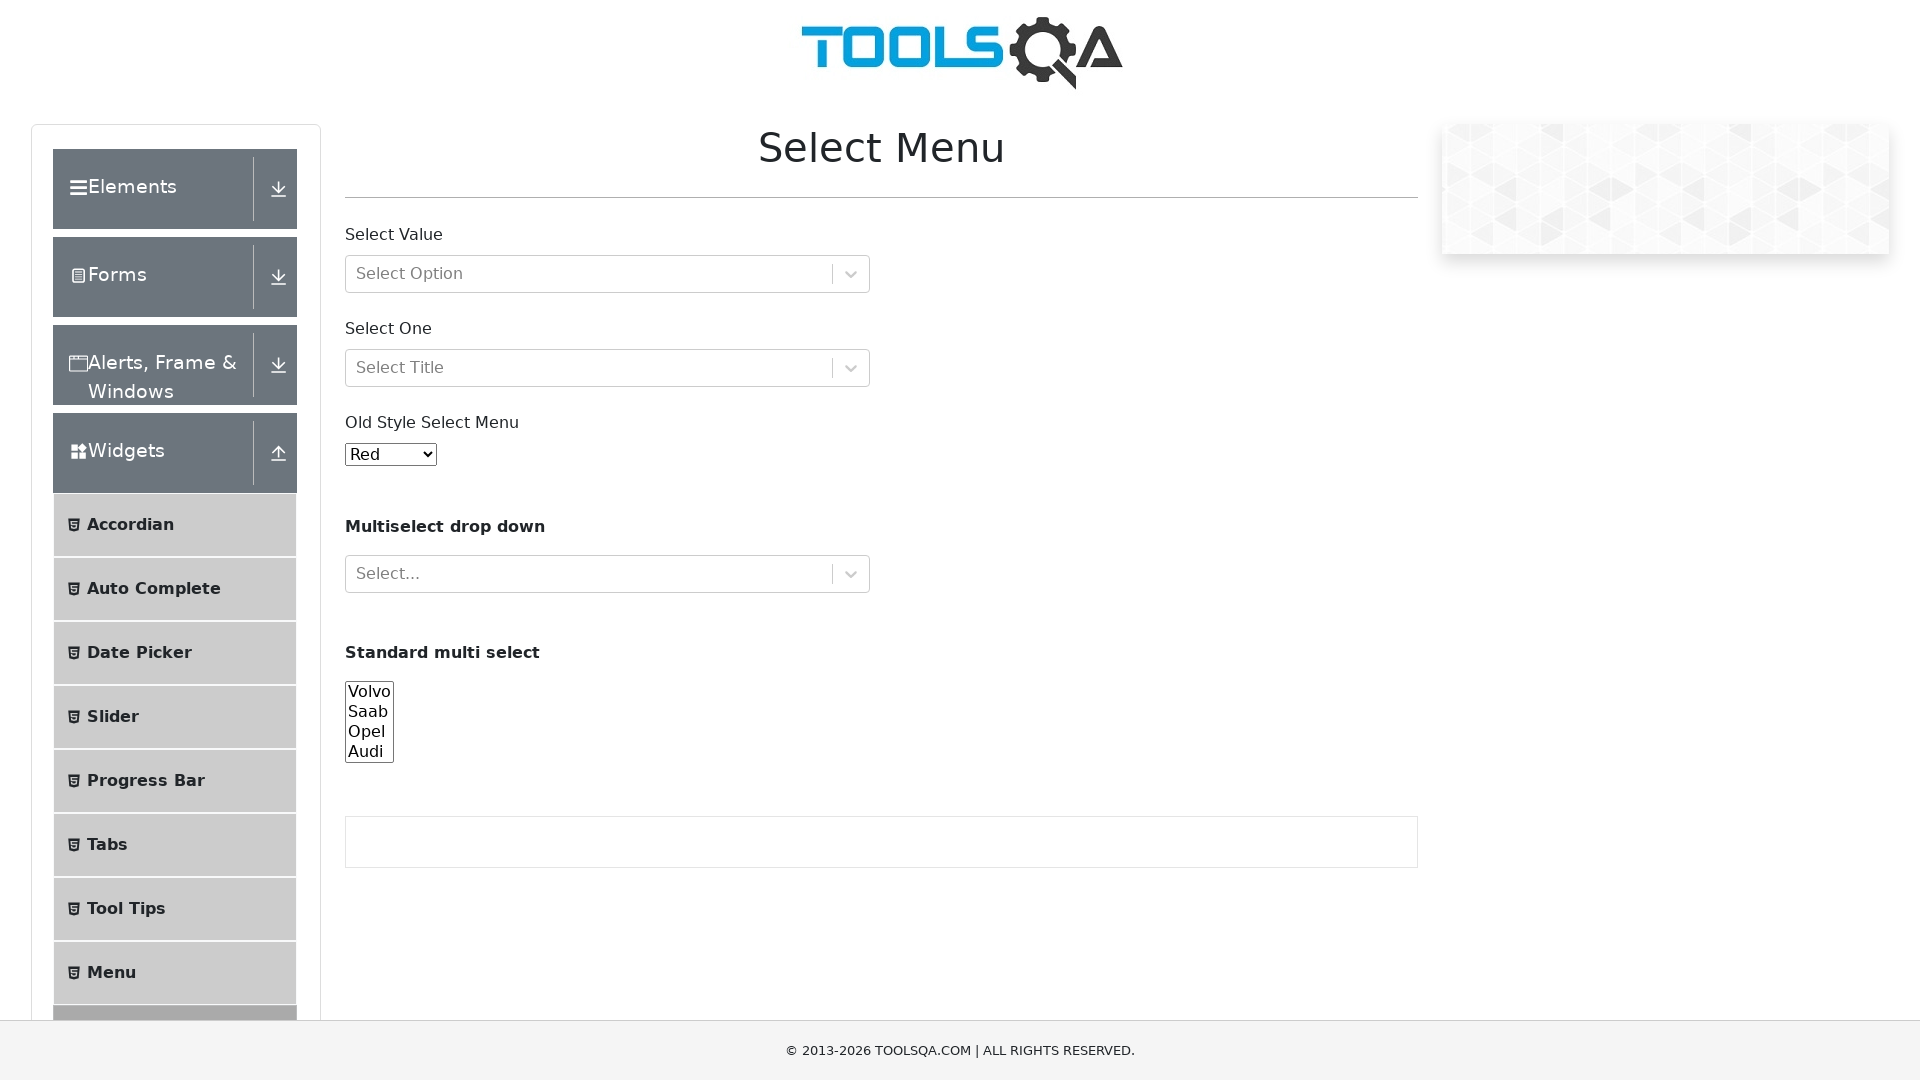

Selected 'Volvo' by visible text in multi-select dropdown on select[name='cars']
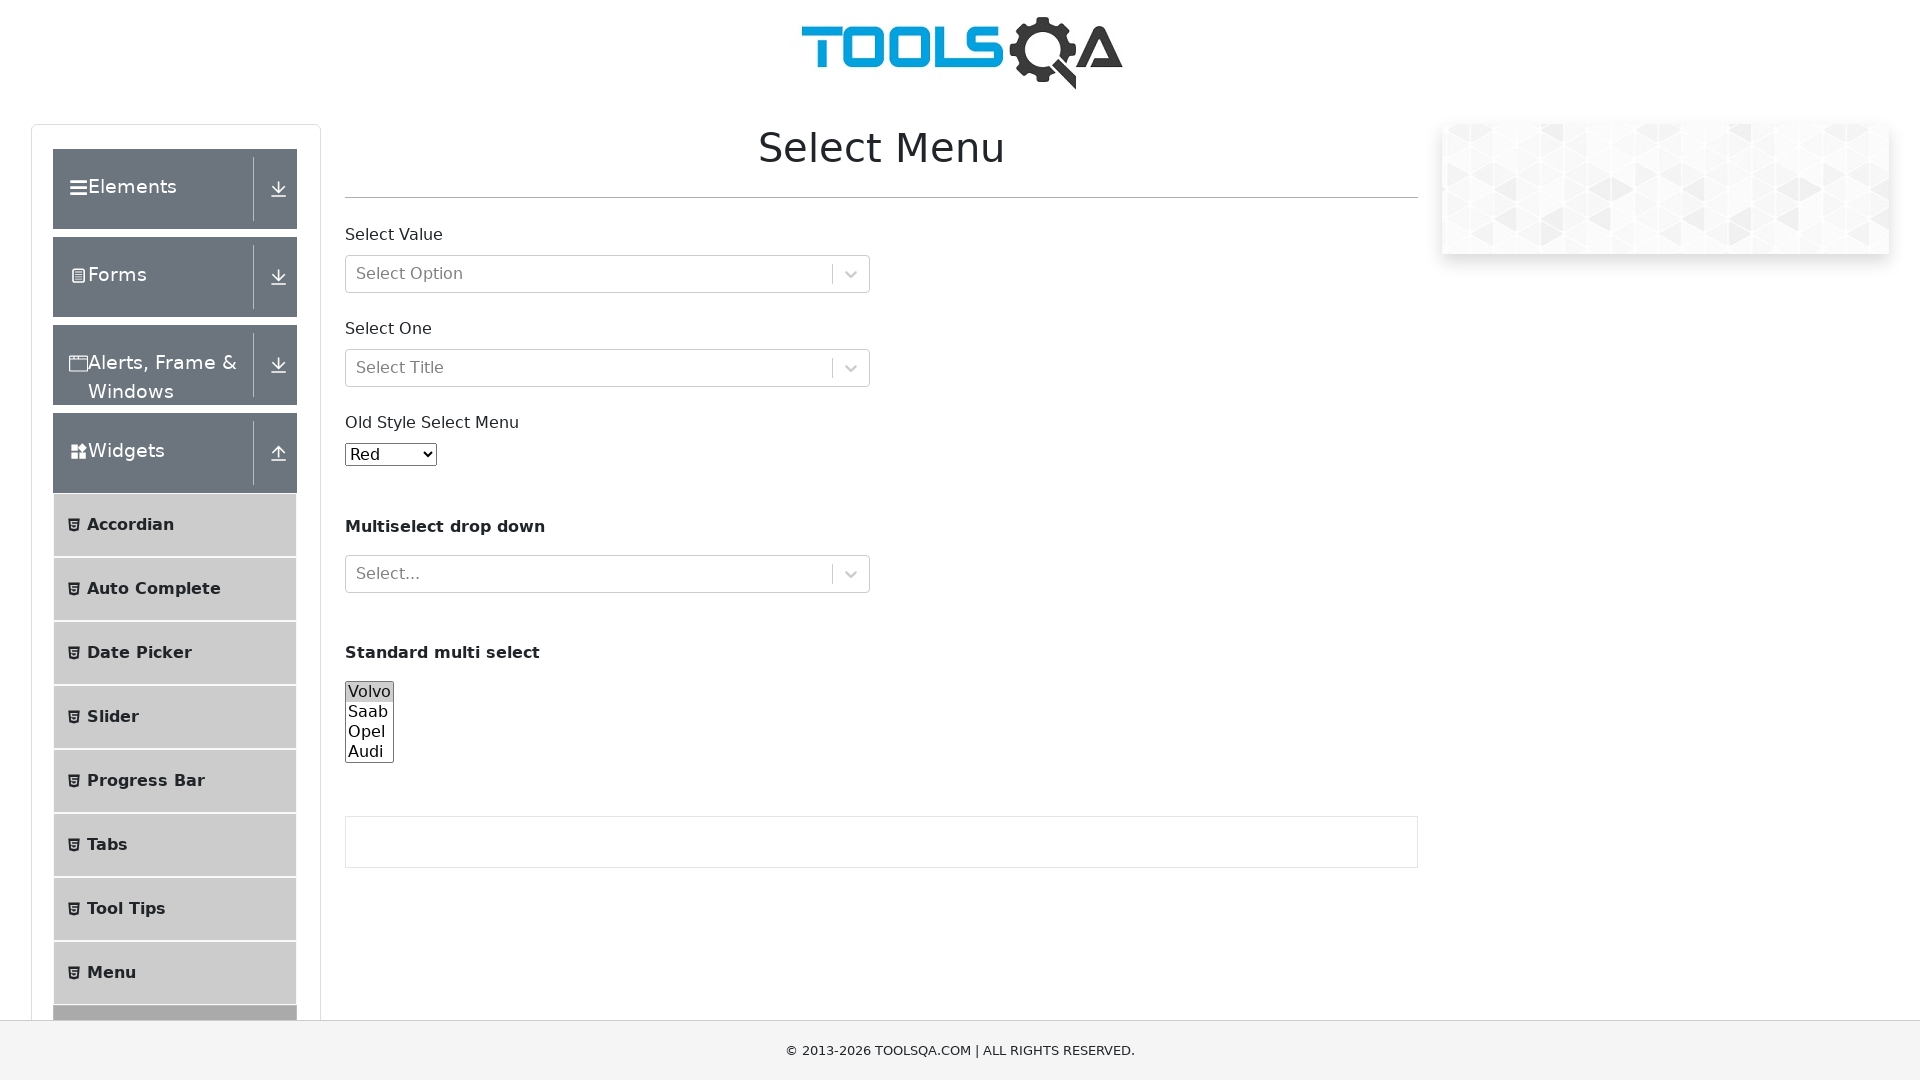

Selected 'Saab' by value, adding to current selection on select[name='cars']
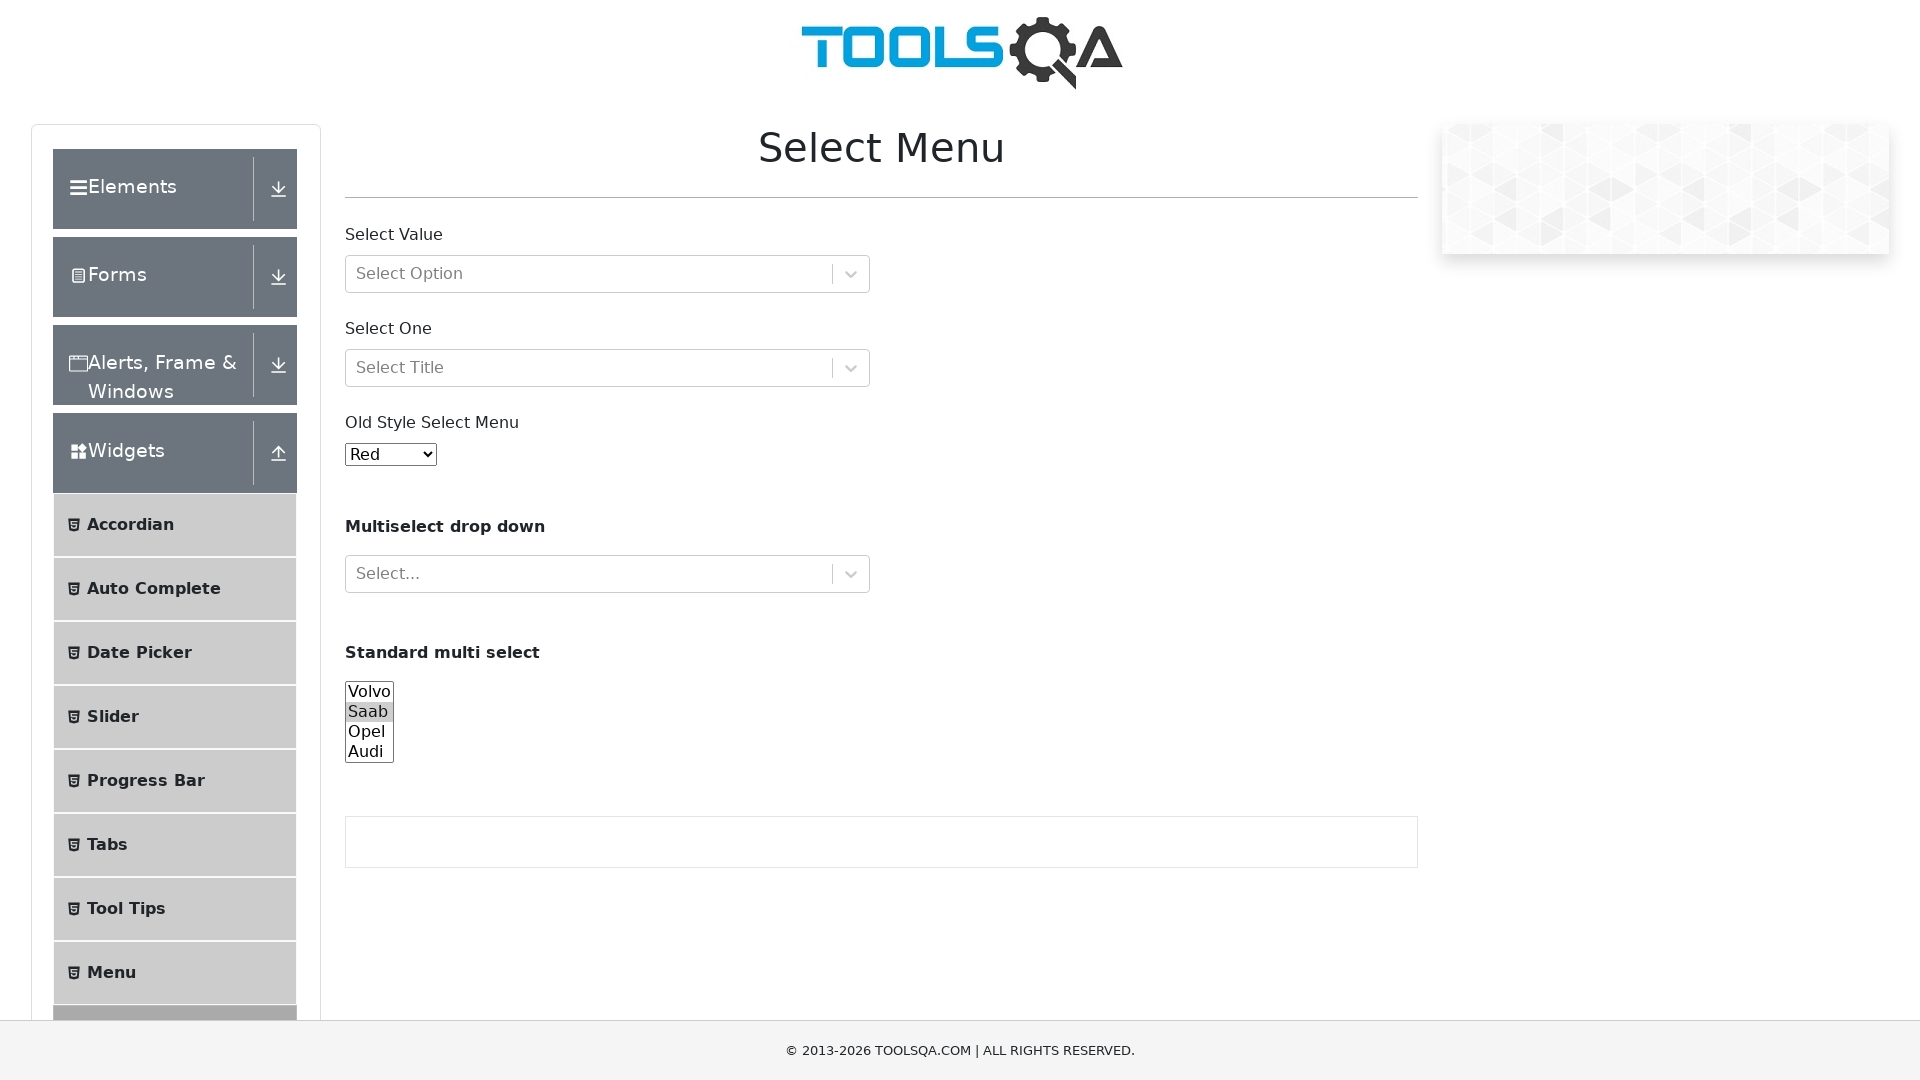

Selected option at index 3 (Audi) by index, adding to current selection on select[name='cars']
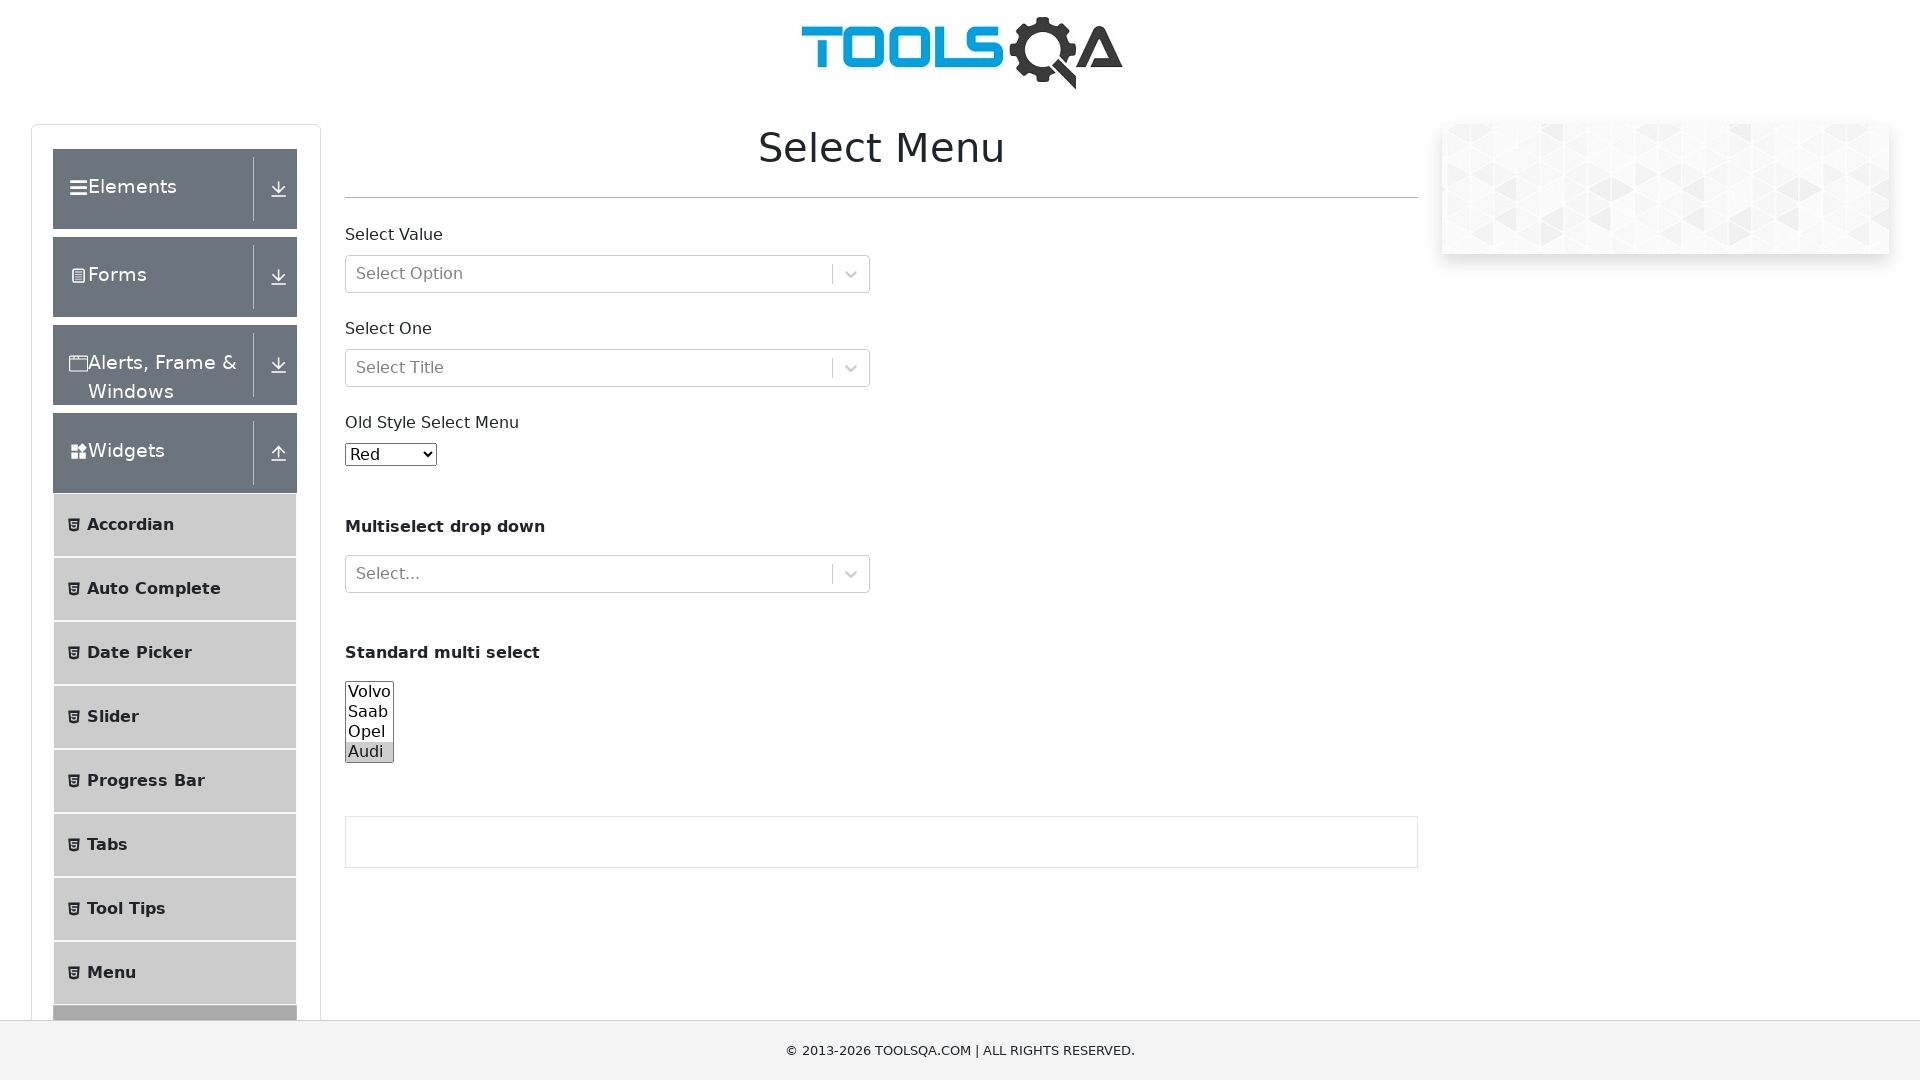

Deselected Saab by reselecting only Volvo and Audi on select[name='cars']
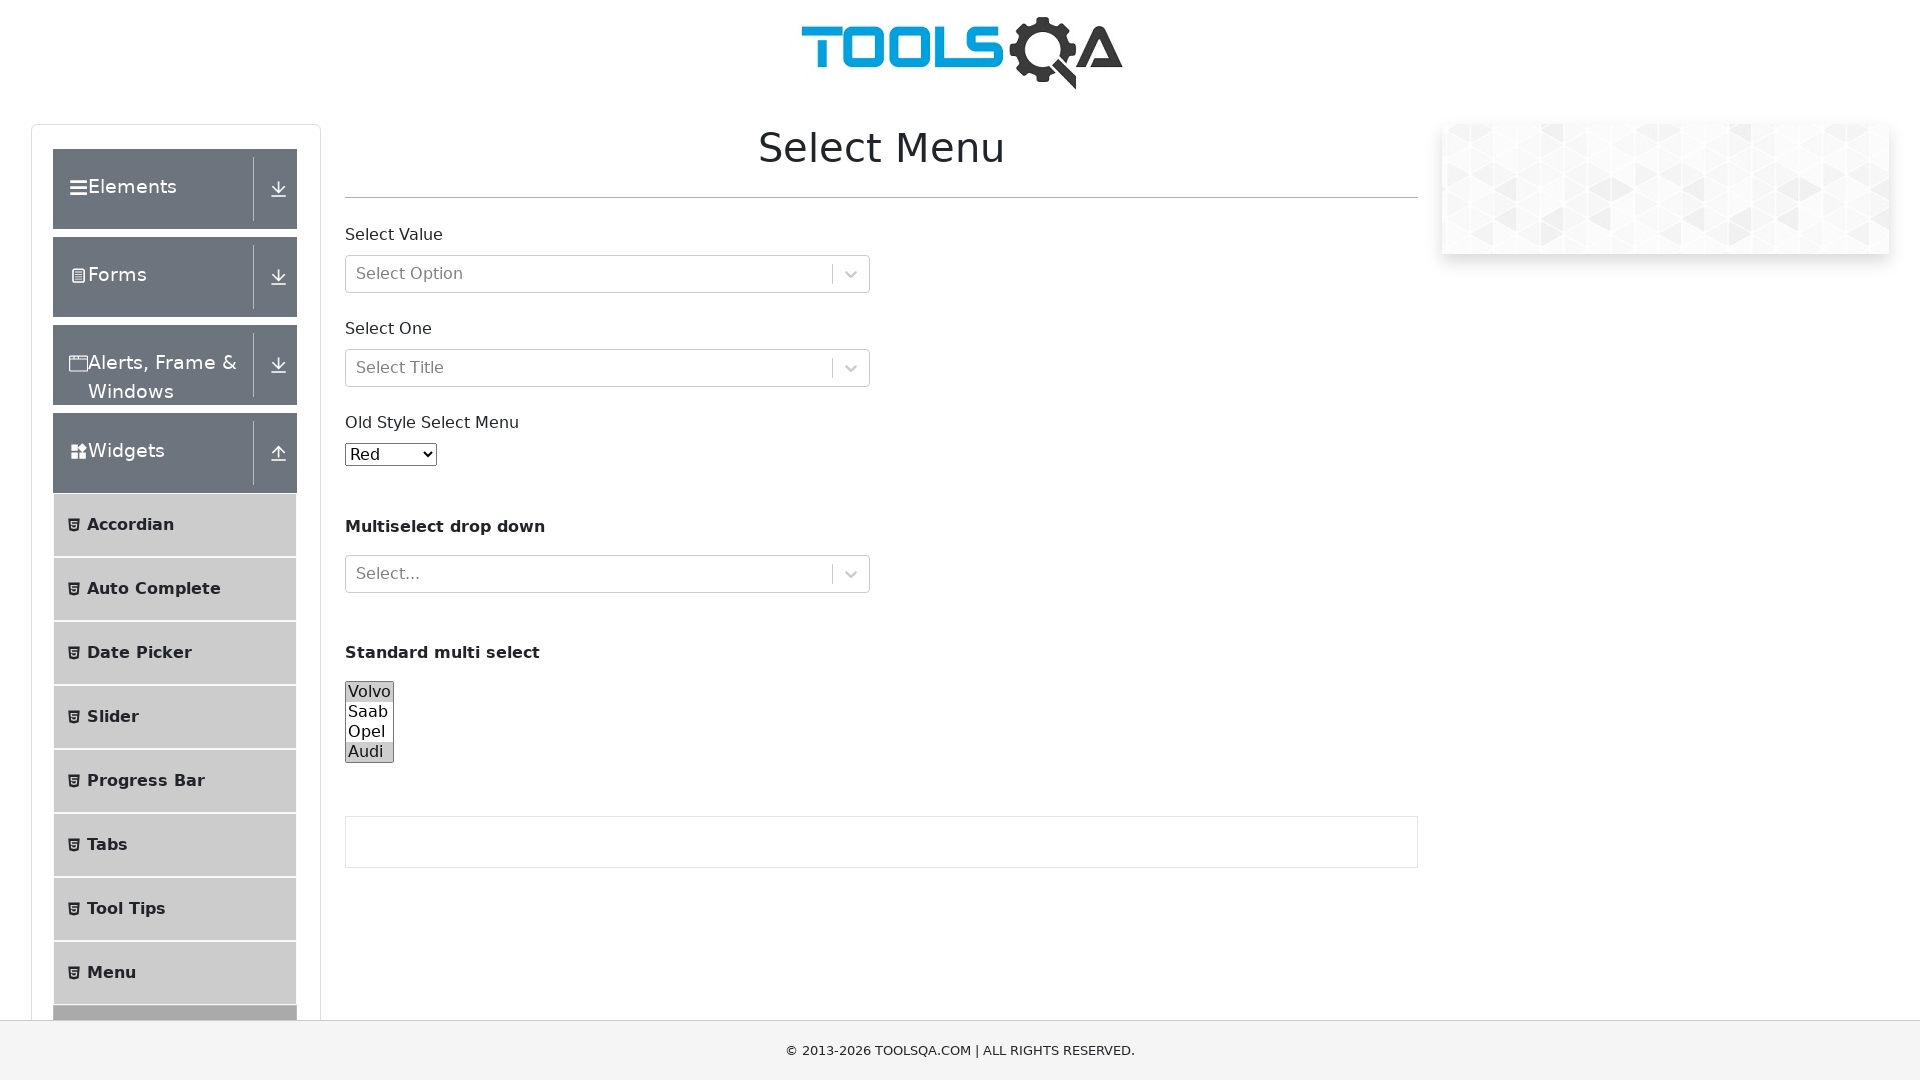

Deselected all options by passing empty array on select[name='cars']
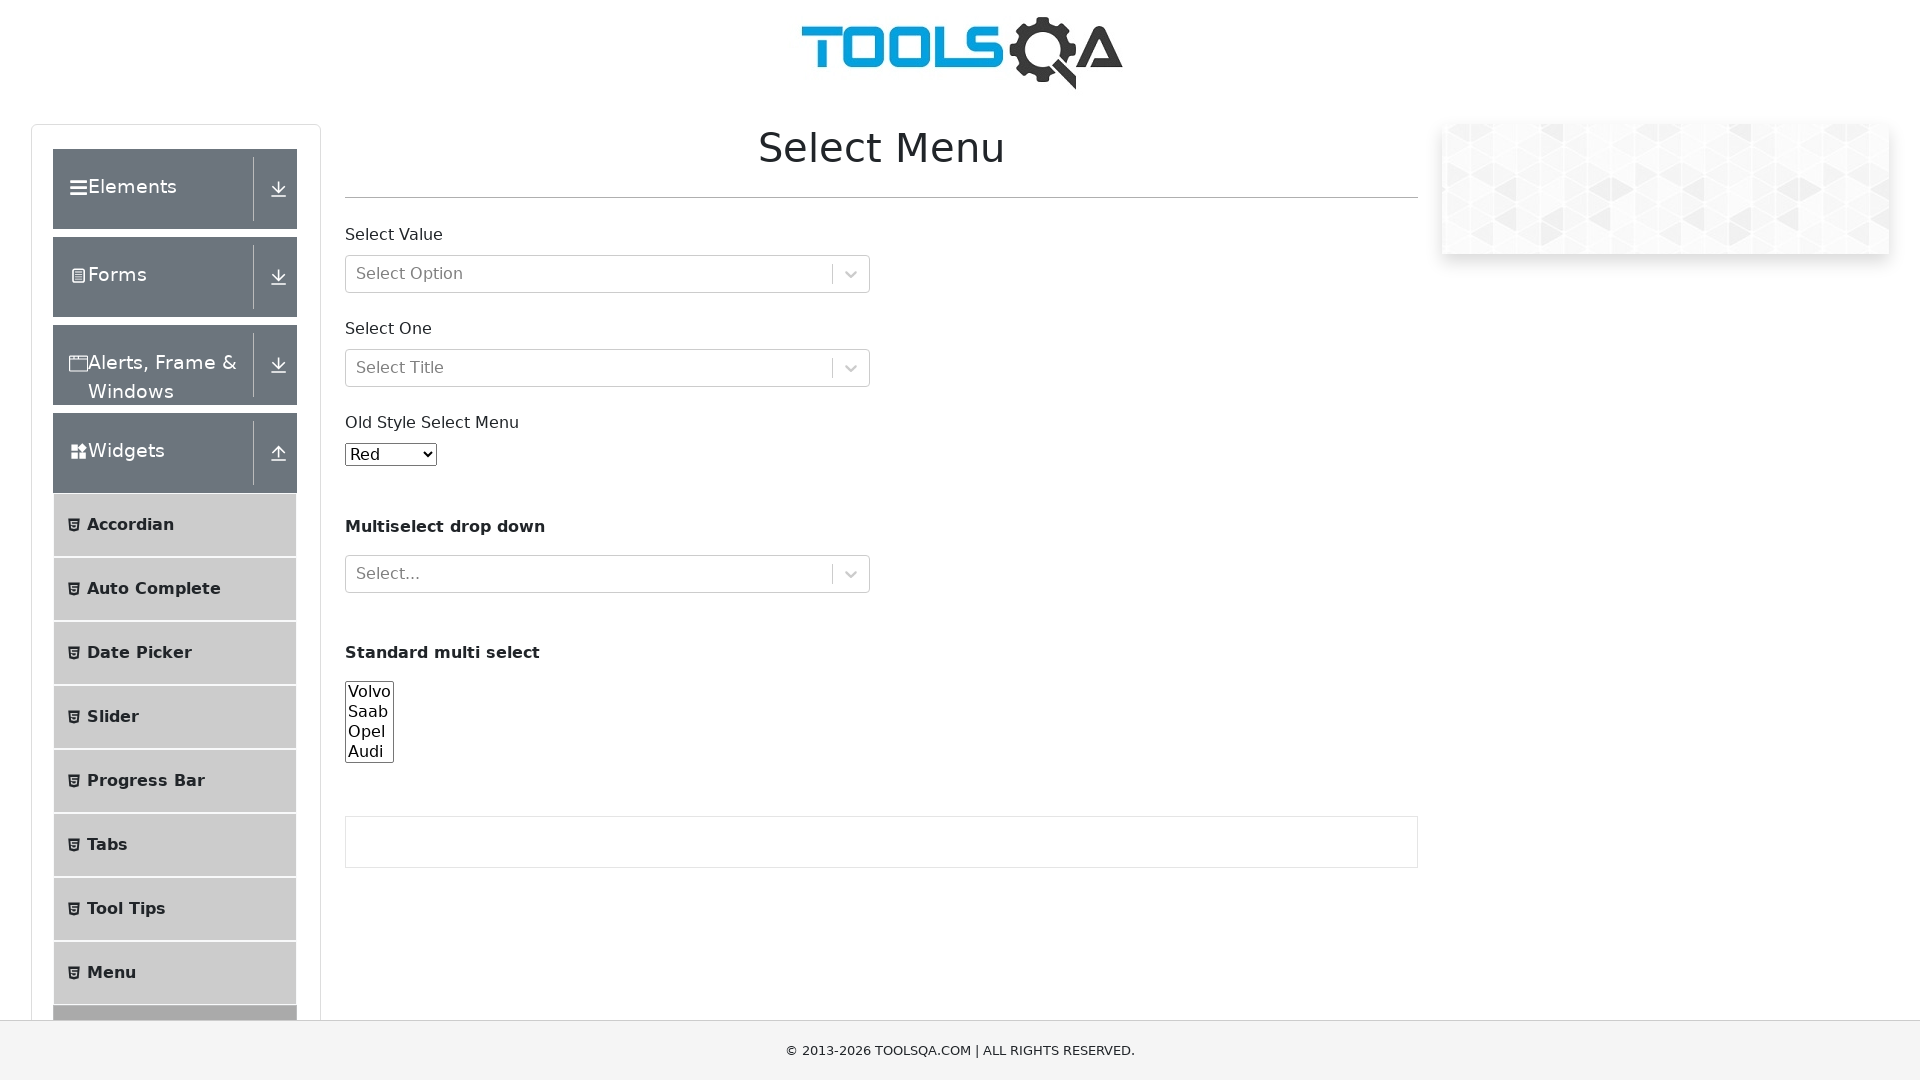

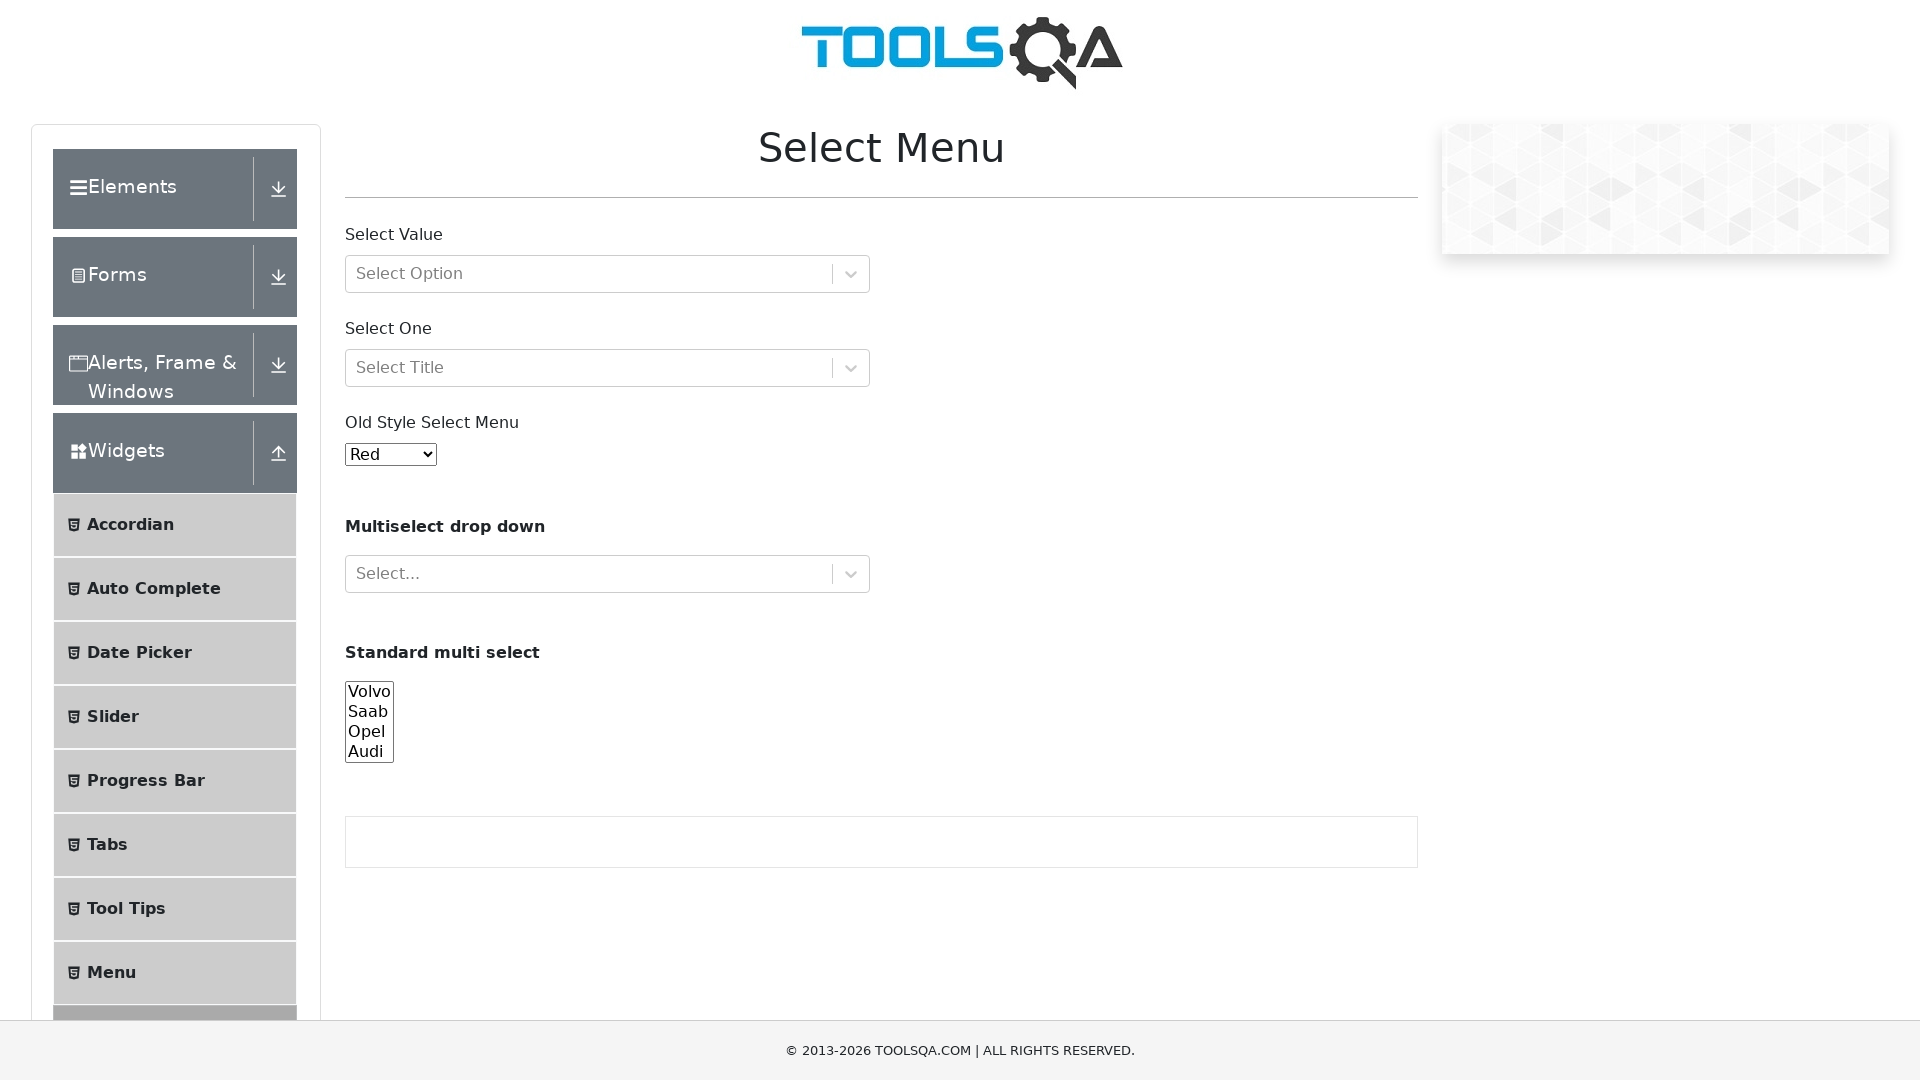